Tests the search functionality on a grocery shopping practice site by typing "ca" in the search box and verifying that 4 products are displayed in the results.

Starting URL: https://rahulshettyacademy.com/seleniumPractise/#/

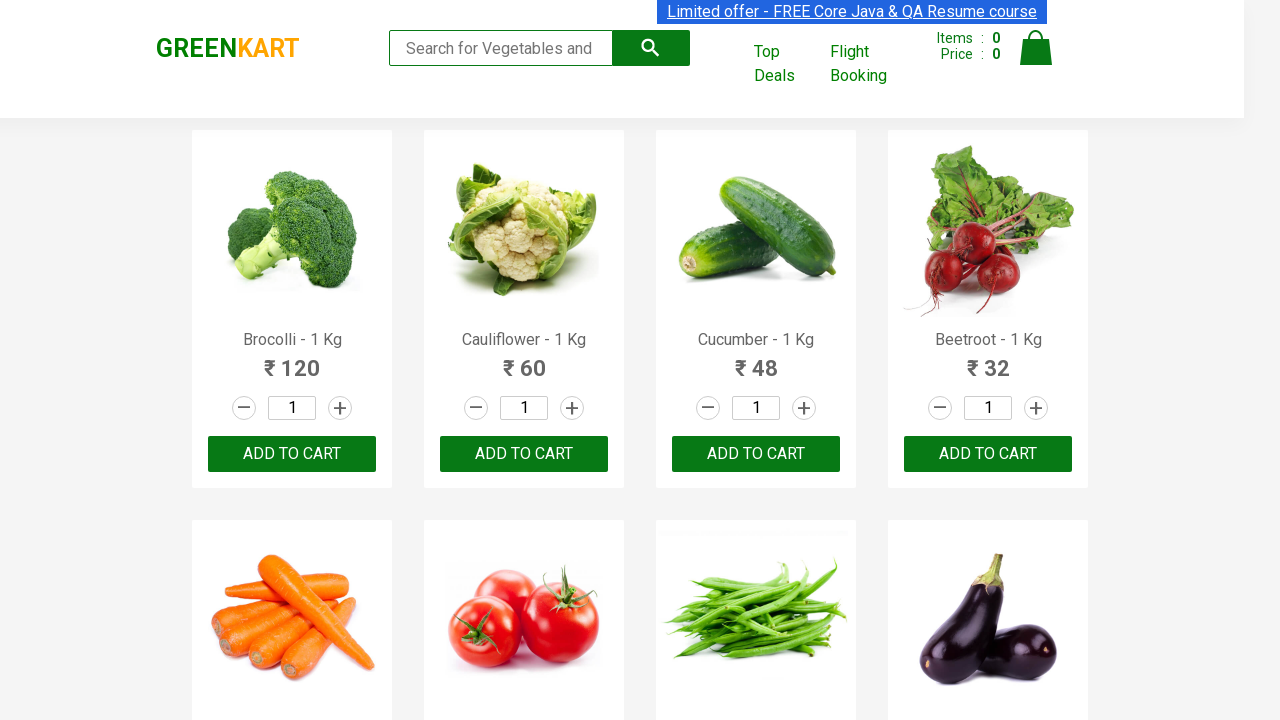

Typed 'ca' in the search box to filter vegetables and fruits on input[placeholder='Search for Vegetables and Fruits']
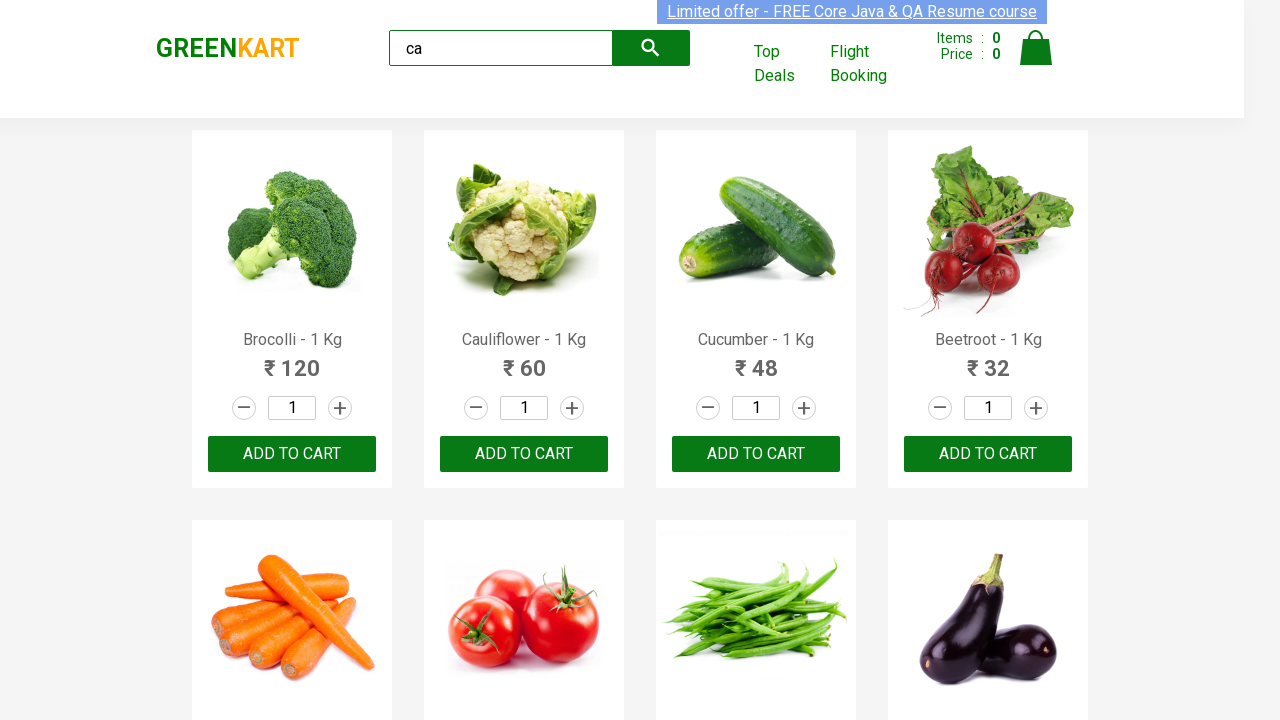

Waited 2 seconds for search results to filter
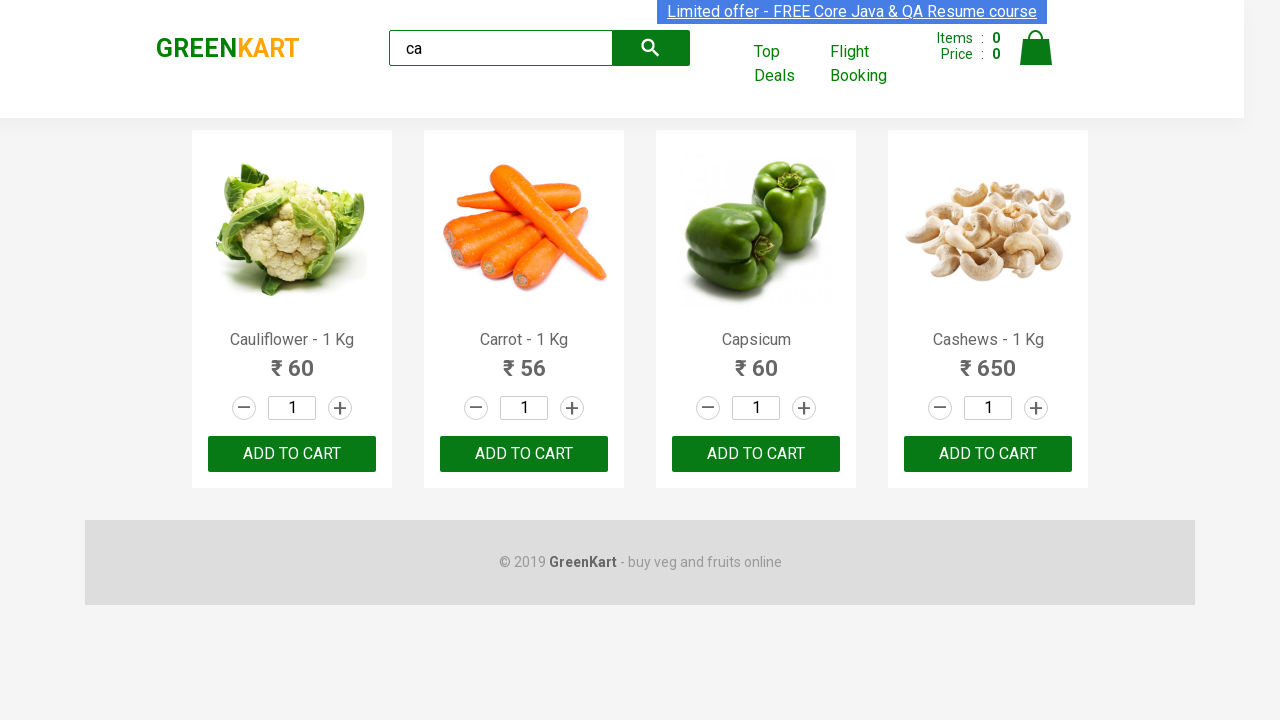

Located all visible products matching search criteria
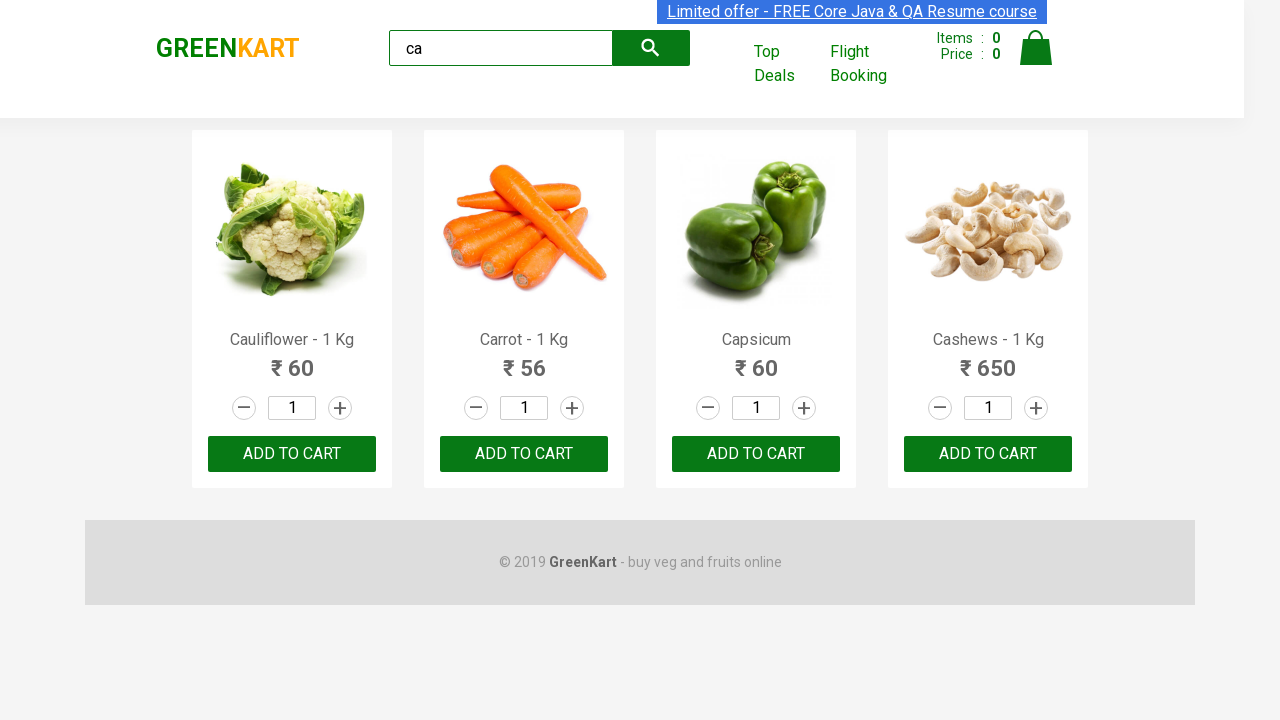

Verified that exactly 4 products are displayed in search results
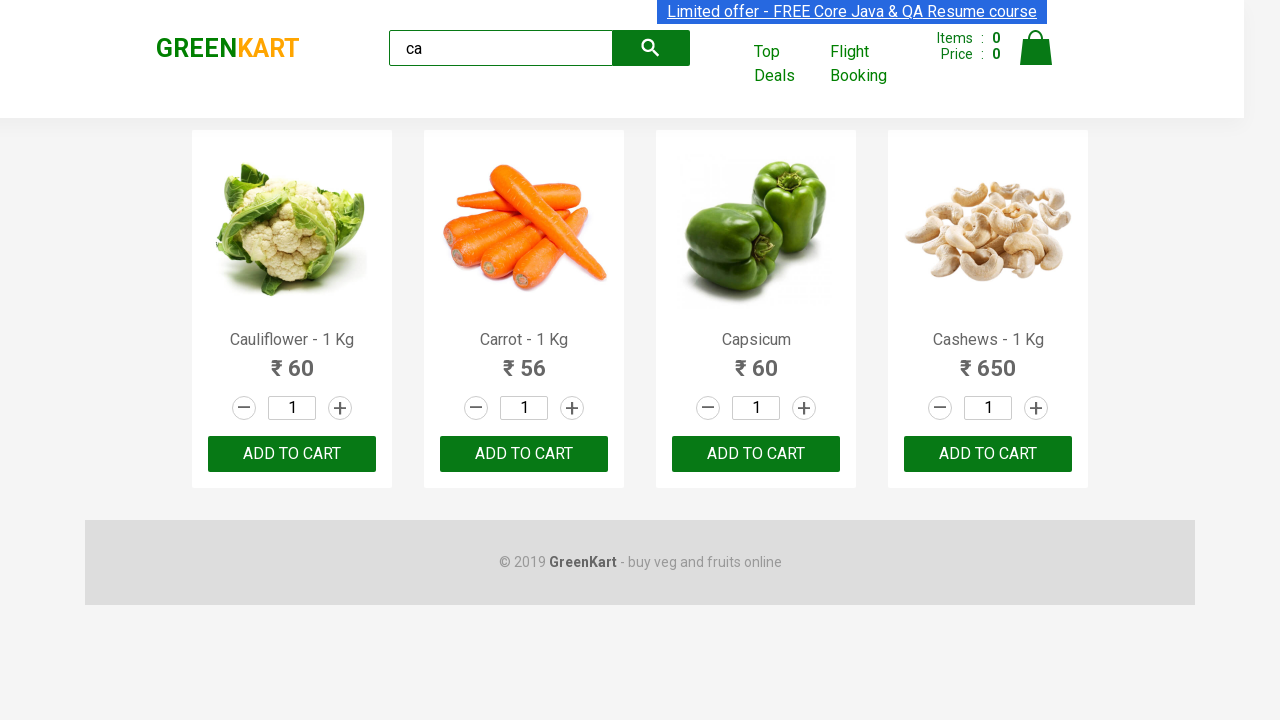

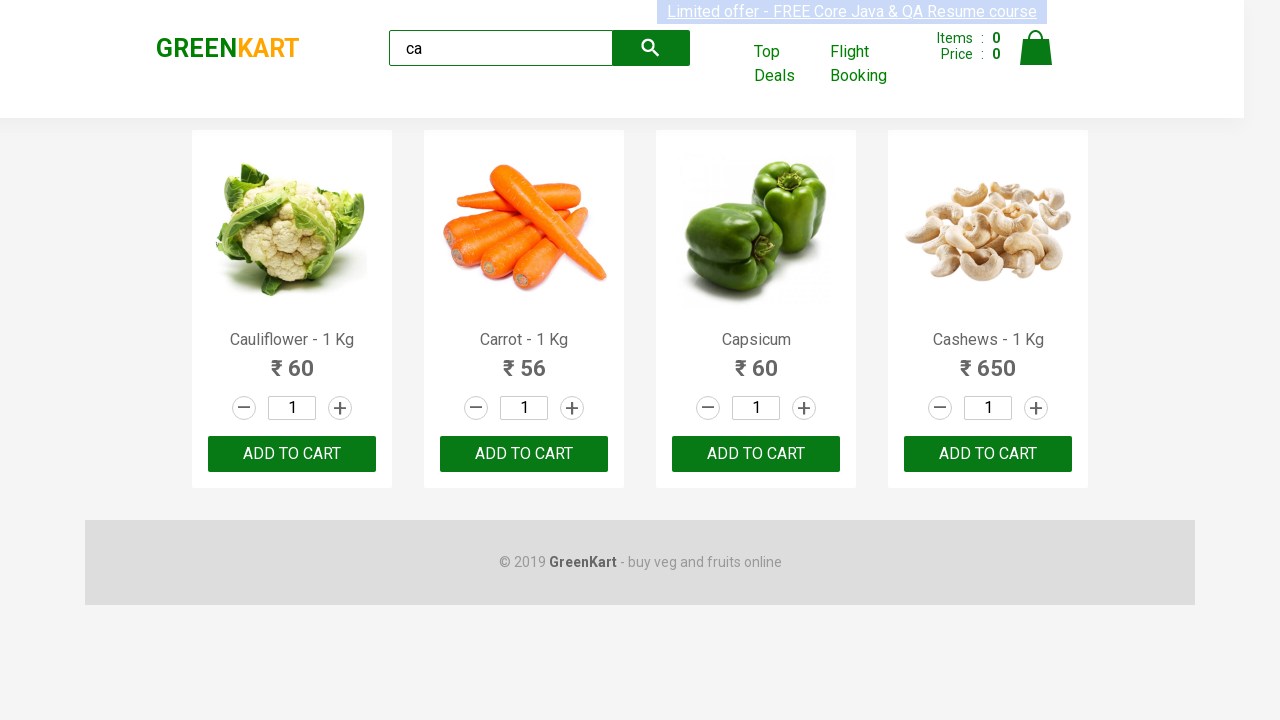